Tests drag and drop functionality by navigating to the Drag and Drop section and dragging an image element to a target container

Starting URL: https://mrreddyautomation.com/interactions/

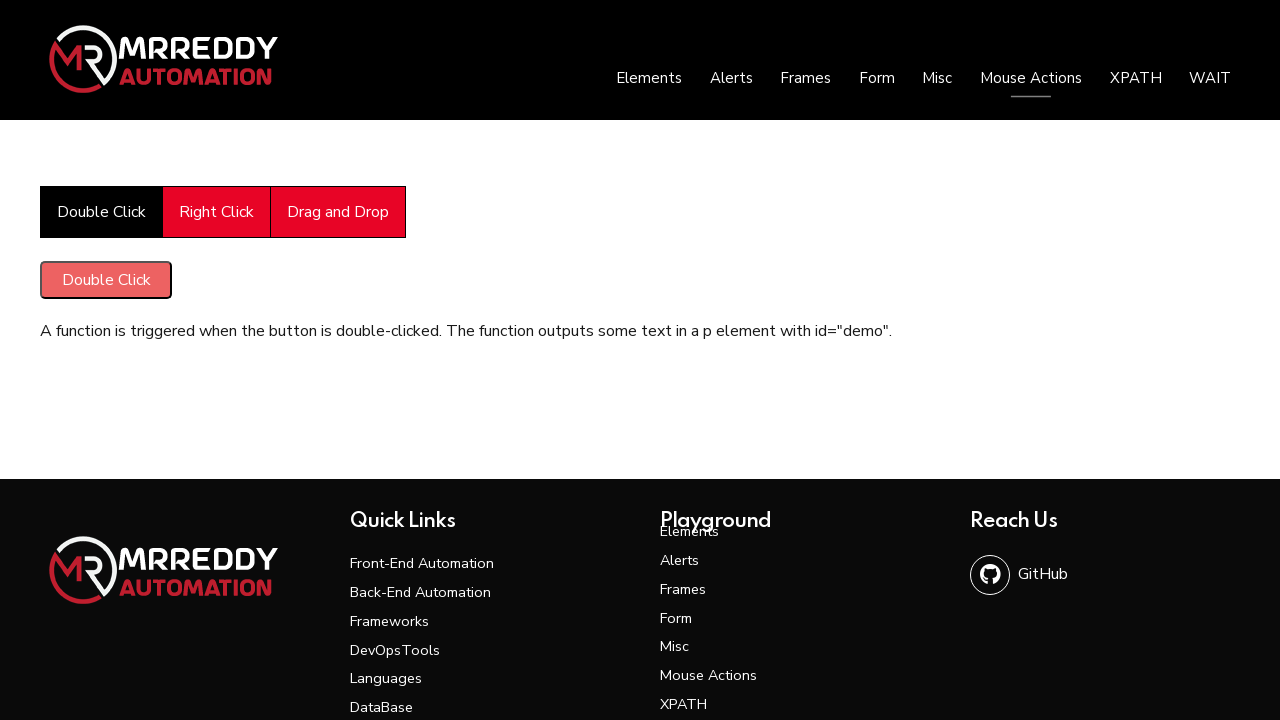

Clicked on Drag and Drop section at (338, 212) on xpath=//span[text()='Drag and Drop']
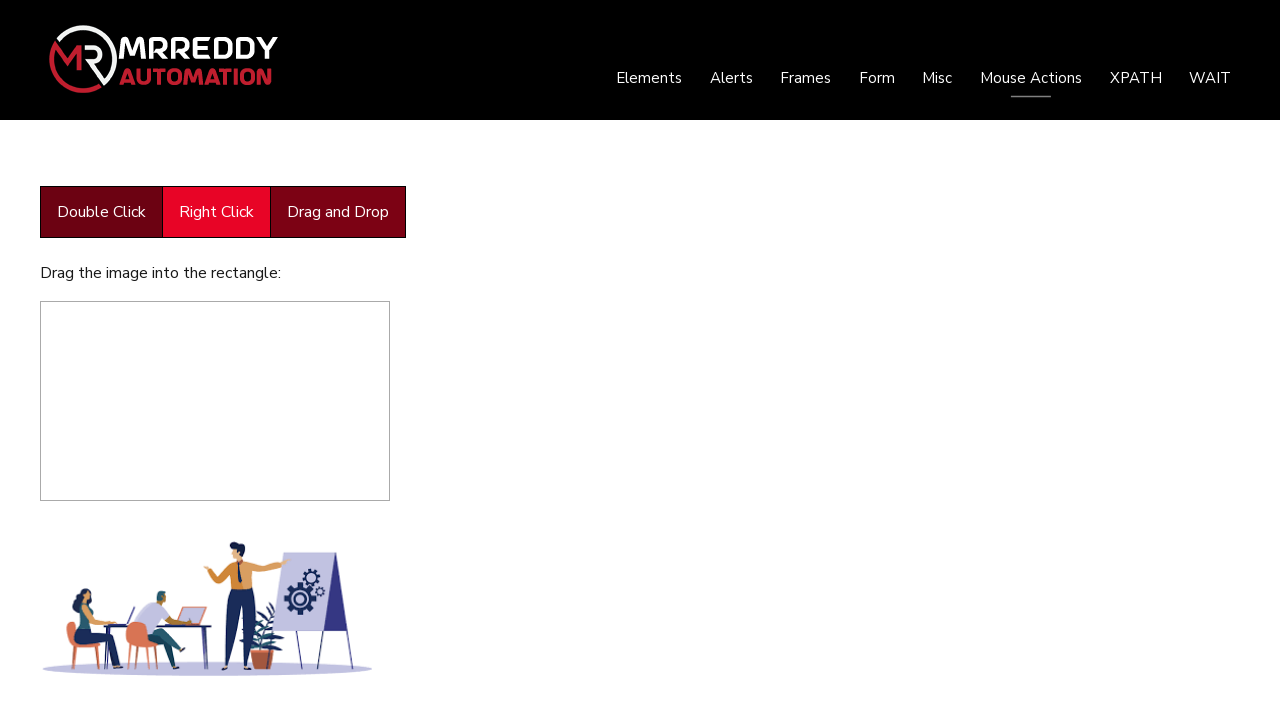

Waited 3 seconds for Drag and Drop section to load
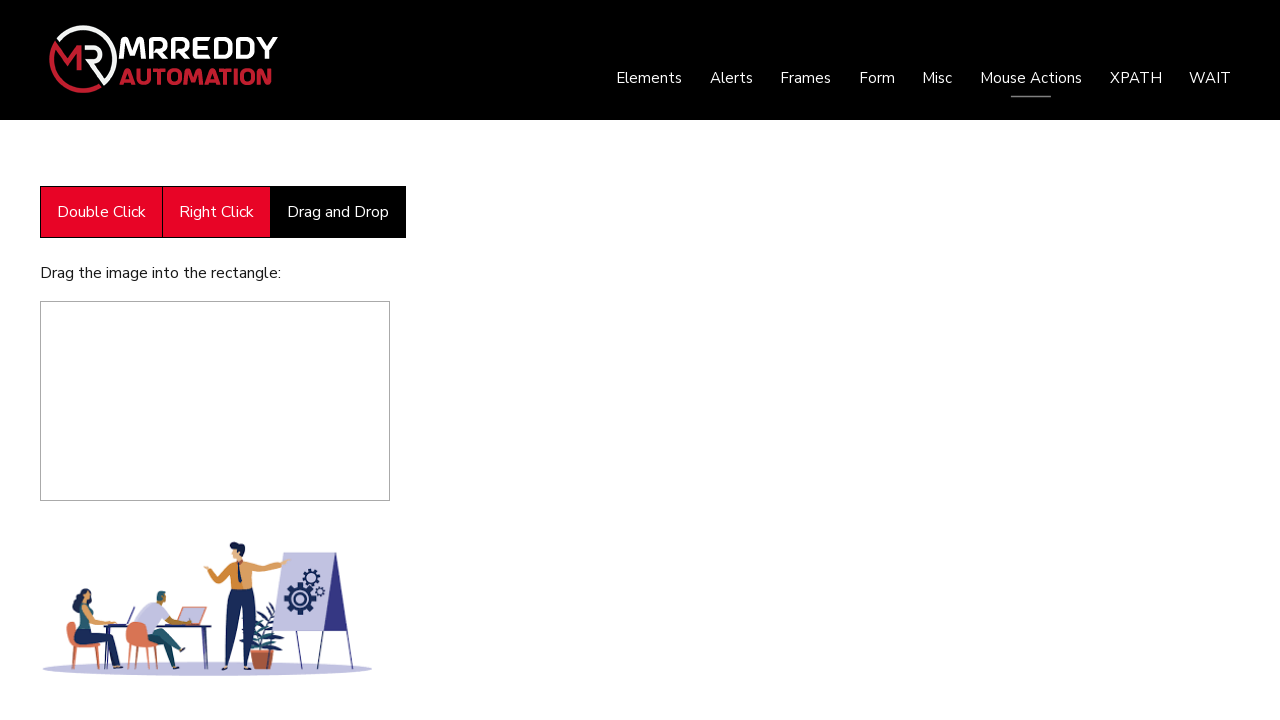

Dragged image element (drag1) to target container (div1) at (215, 401)
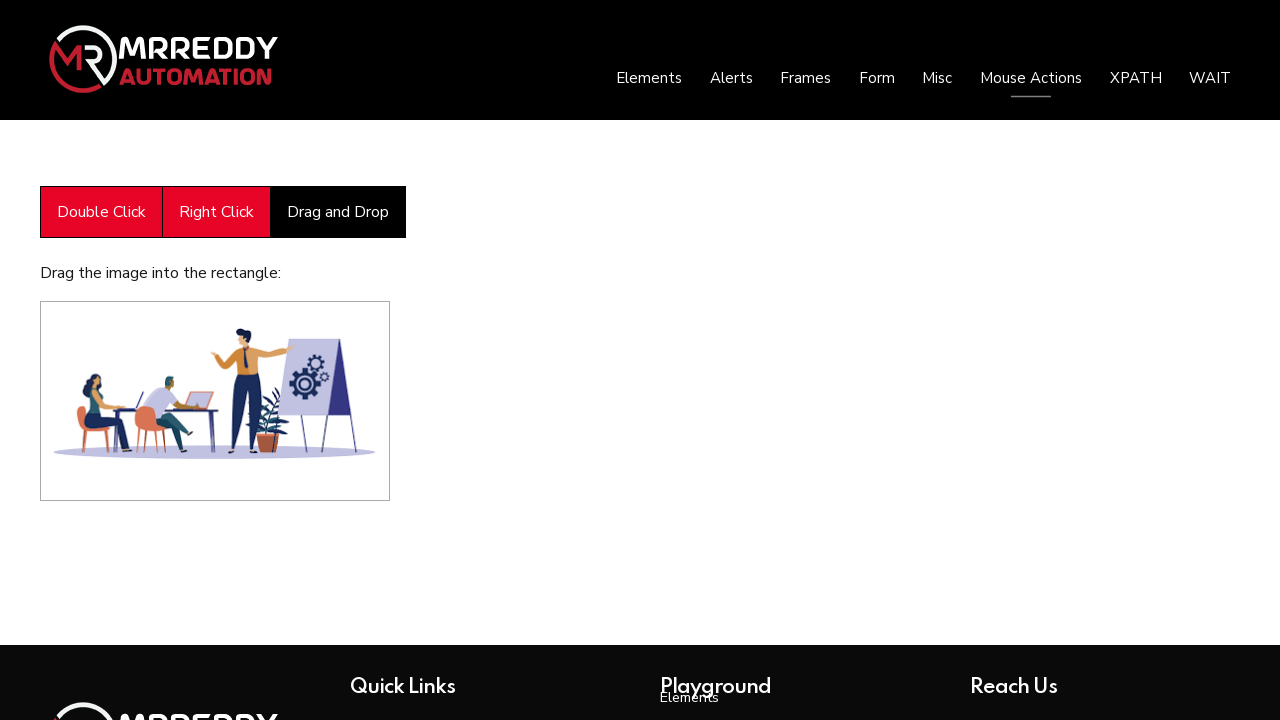

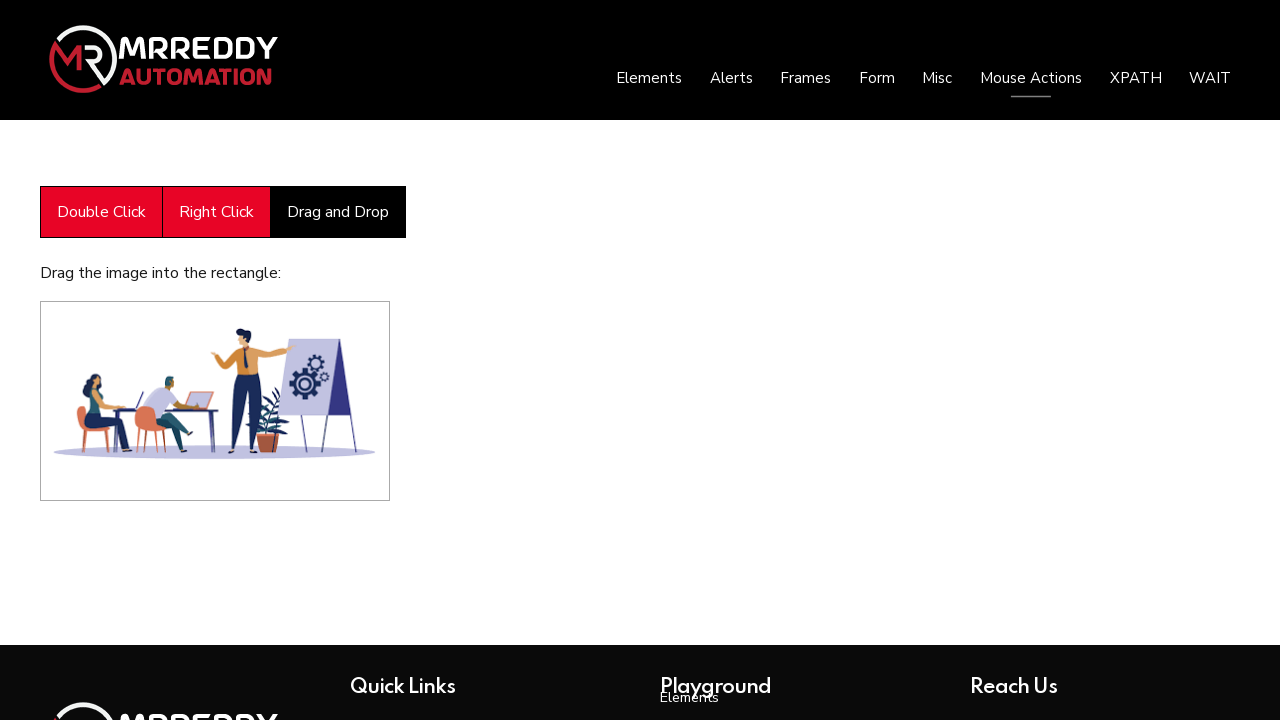